Tests sorting the Due column using semantic class selectors on the second table

Starting URL: http://the-internet.herokuapp.com/tables

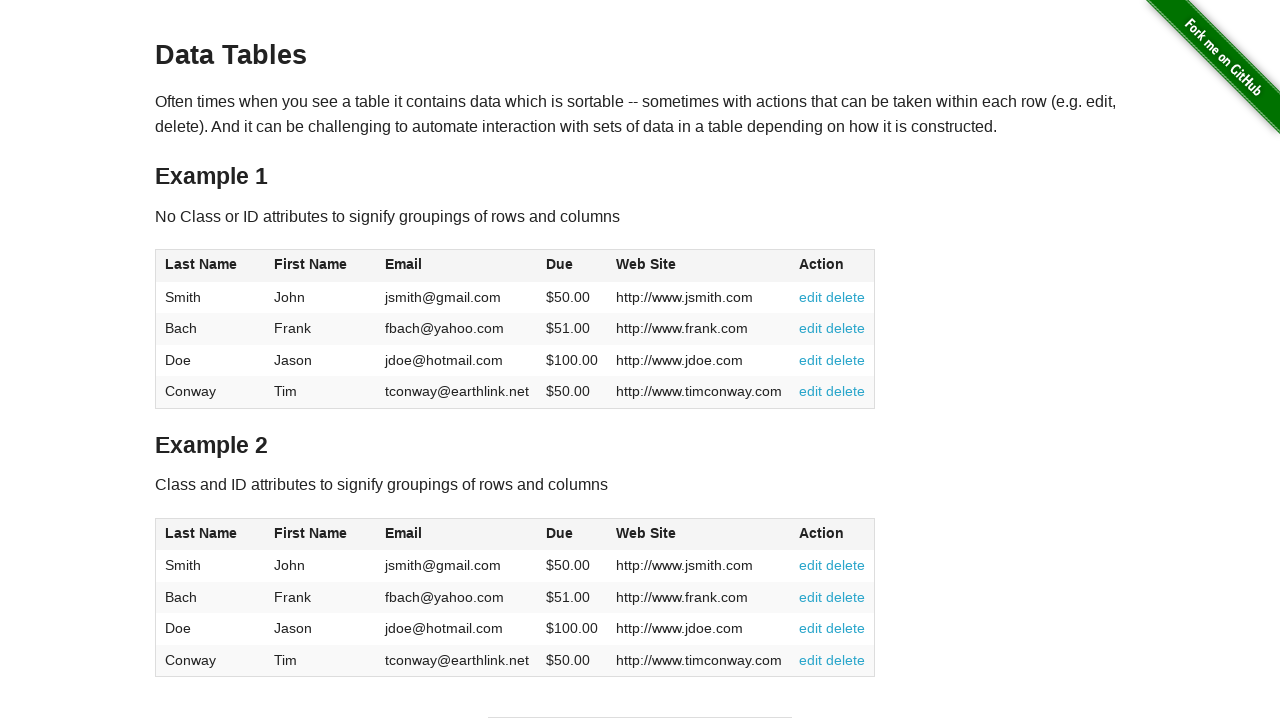

Clicked Due column header in second table using semantic class selector at (560, 533) on #table2 thead .dues
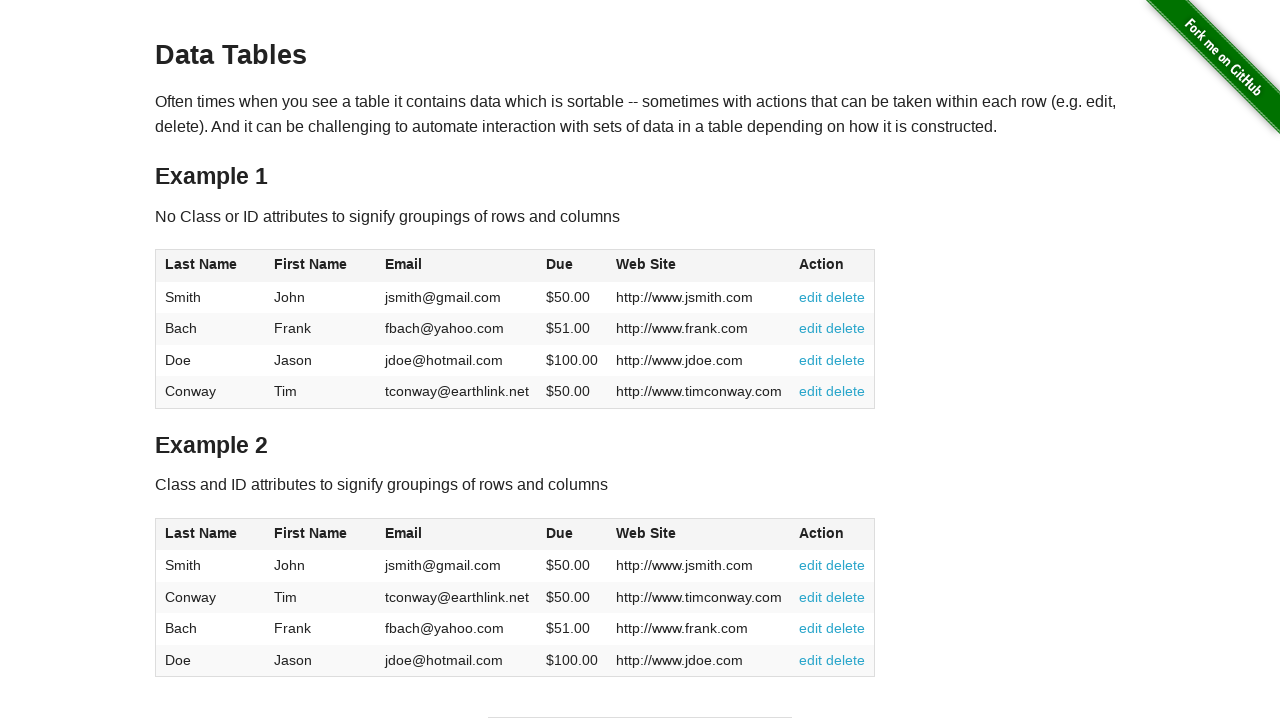

Due column cells in second table loaded after sorting
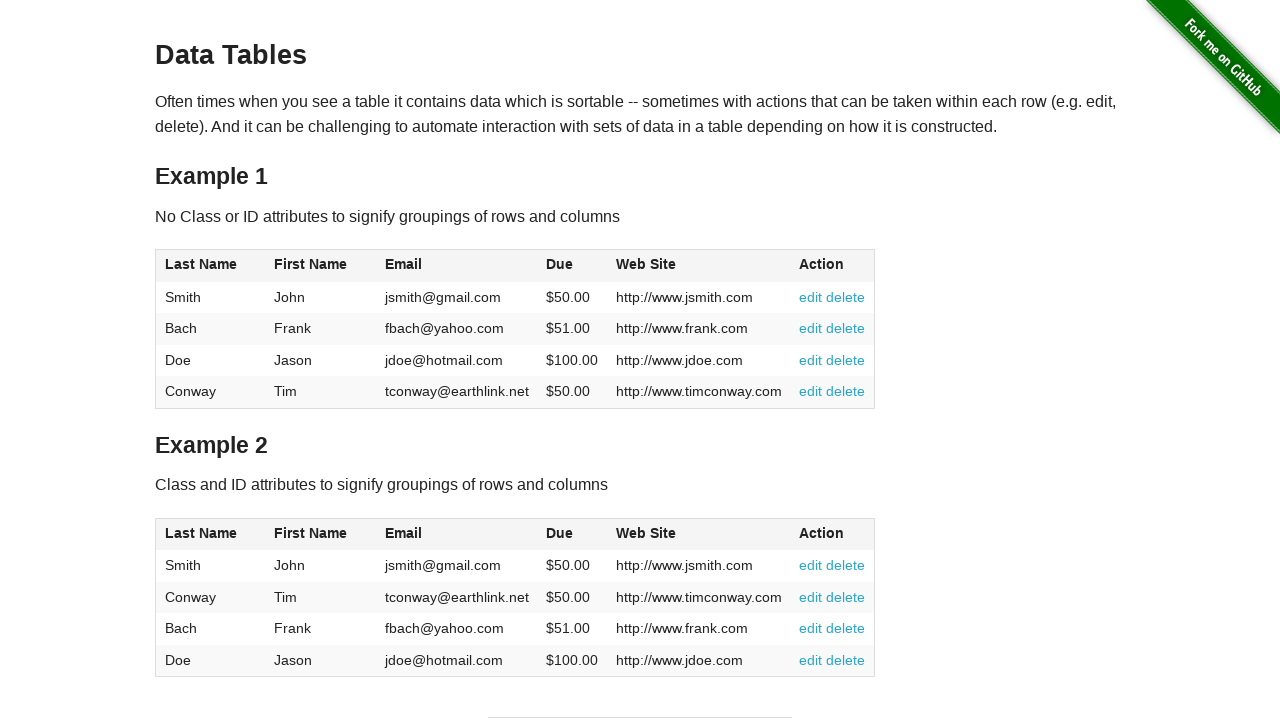

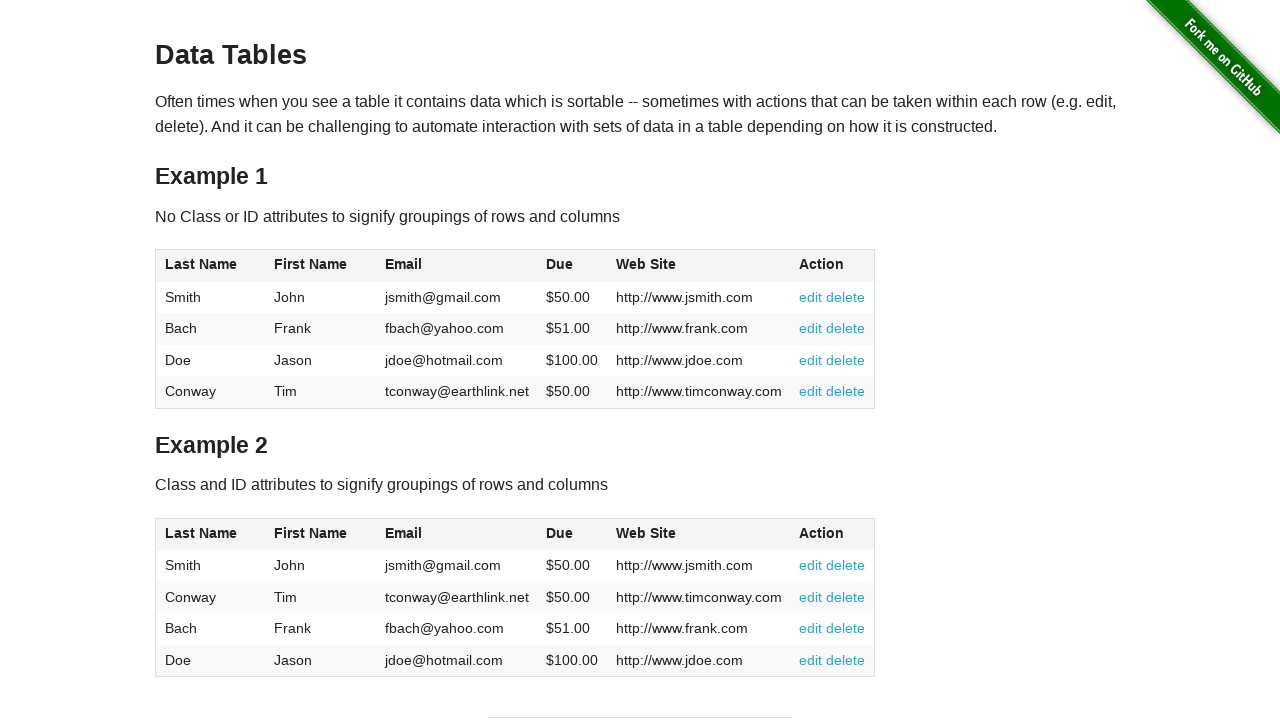